Tests multi-level menu navigation by hovering over main menu items, sub-menu items, and clicking on a nested sub-item

Starting URL: https://demoqa.com/menu/

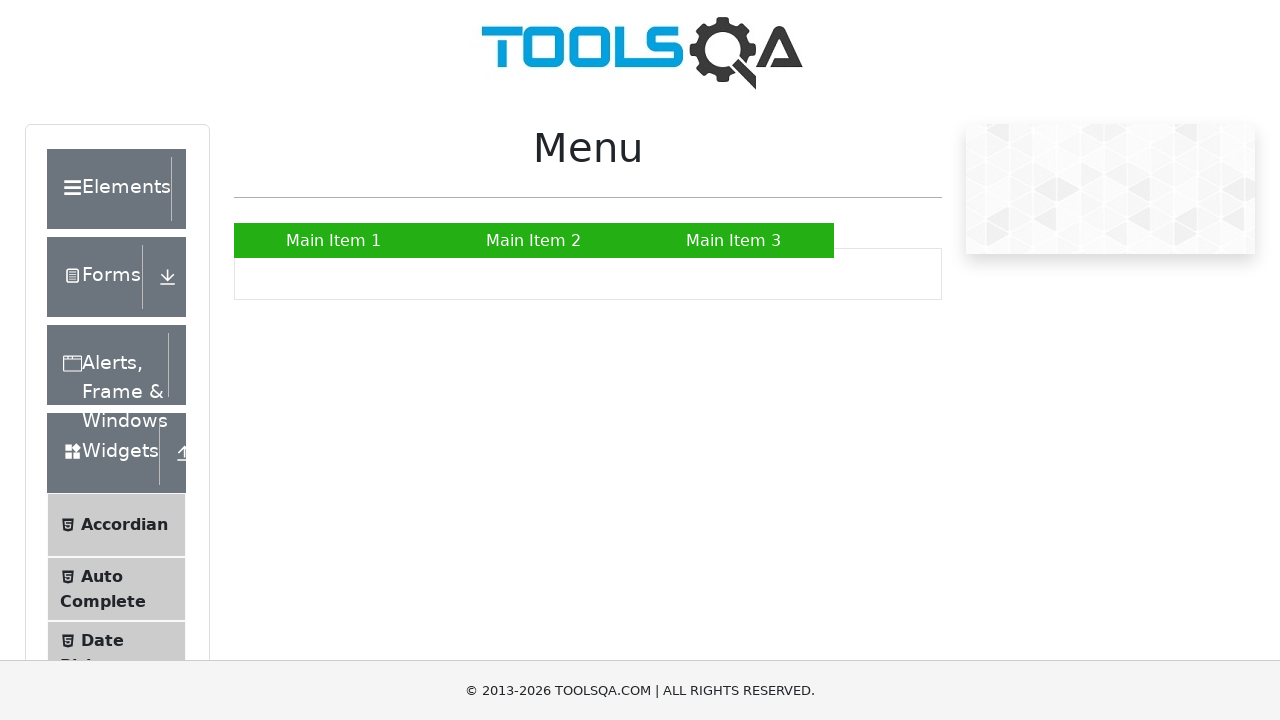

Hovered over Main Item 2 to reveal submenu at (534, 240) on xpath=//a[contains(text(),'Main Item 2')]
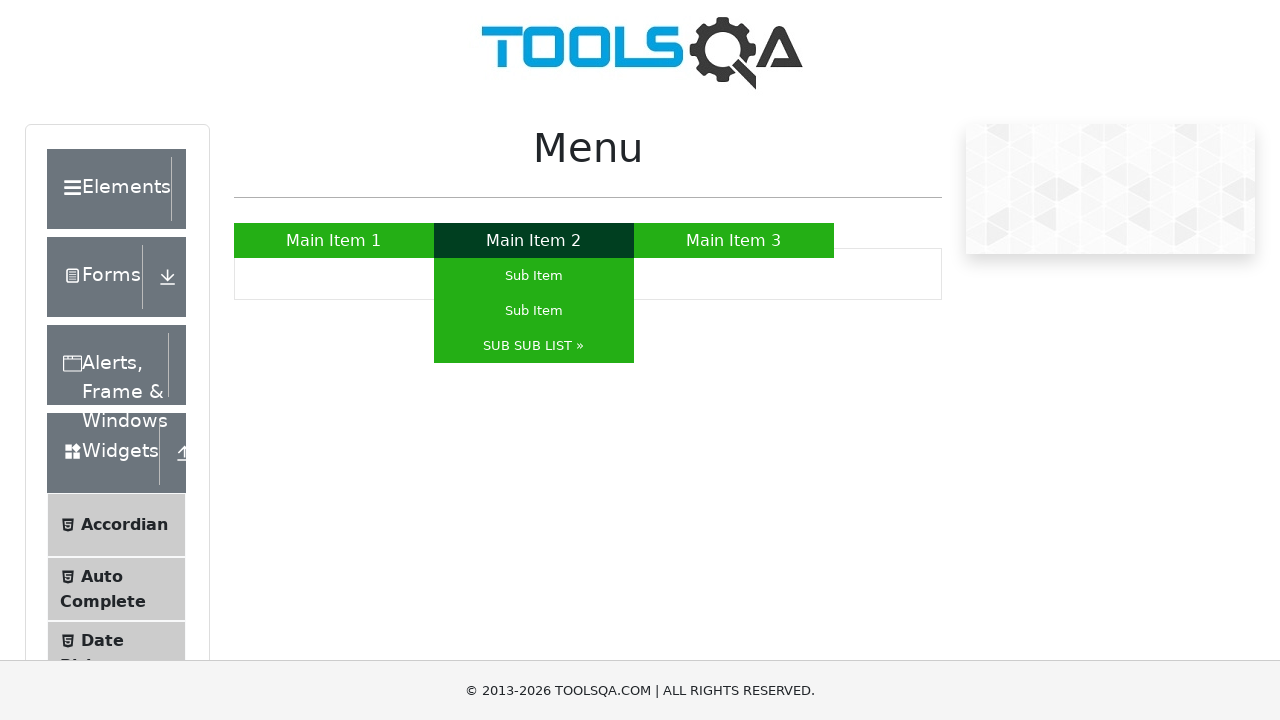

Hovered over SUB SUB LIST to reveal nested submenu at (534, 346) on xpath=//a[contains(text(),'SUB SUB LIST »')]
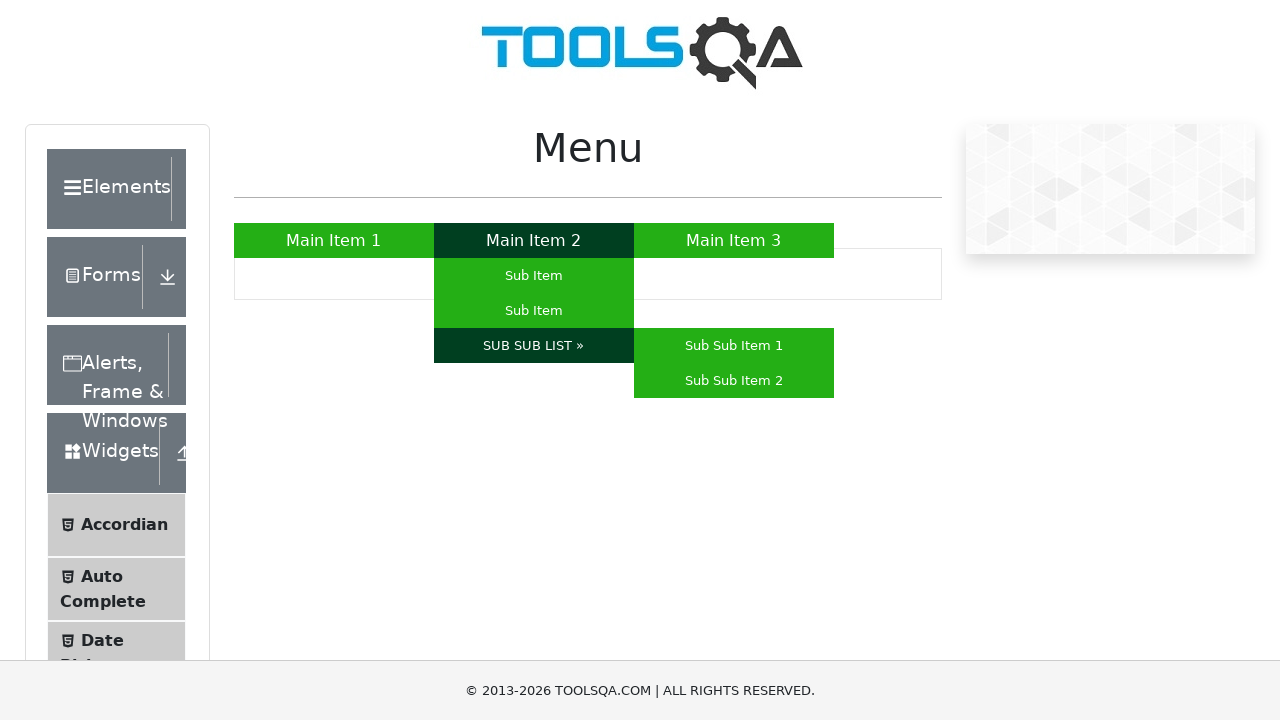

Clicked on Sub Sub Item 1 at (734, 346) on xpath=//a[contains(text(),'Sub Sub Item 1')]
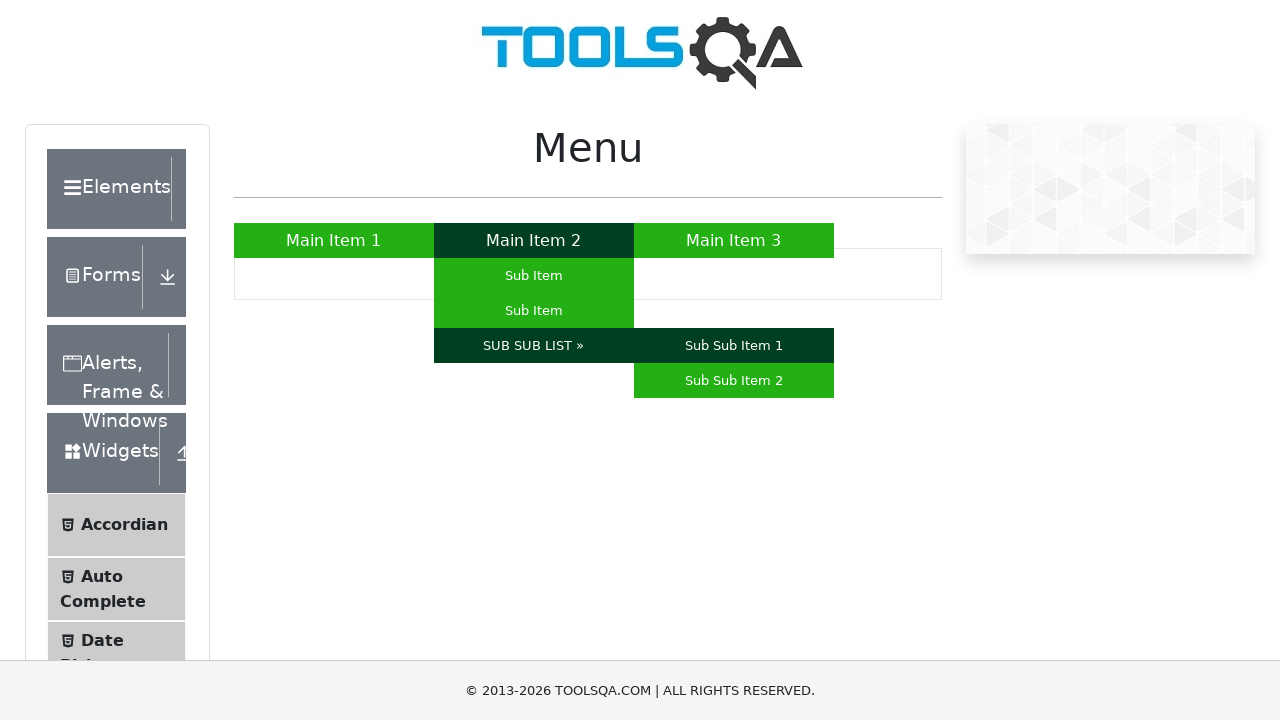

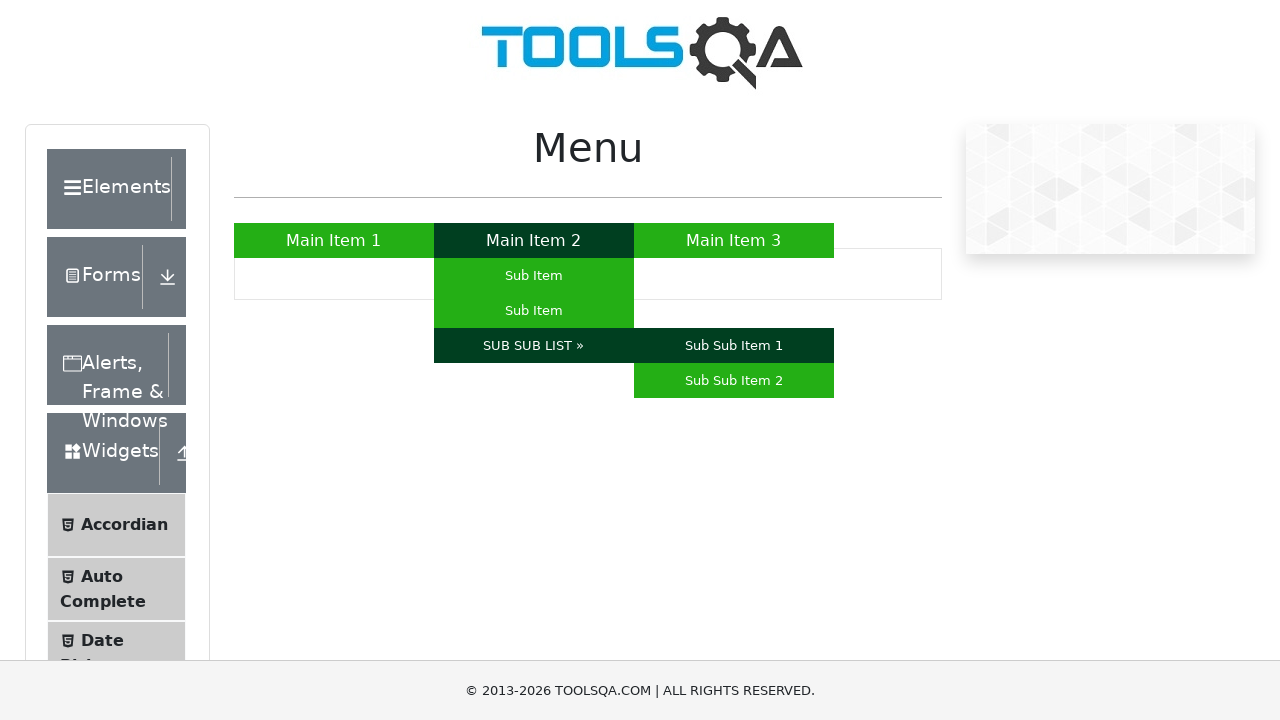